Tests that clear completed button is hidden when no completed items exist

Starting URL: https://demo.playwright.dev/todomvc

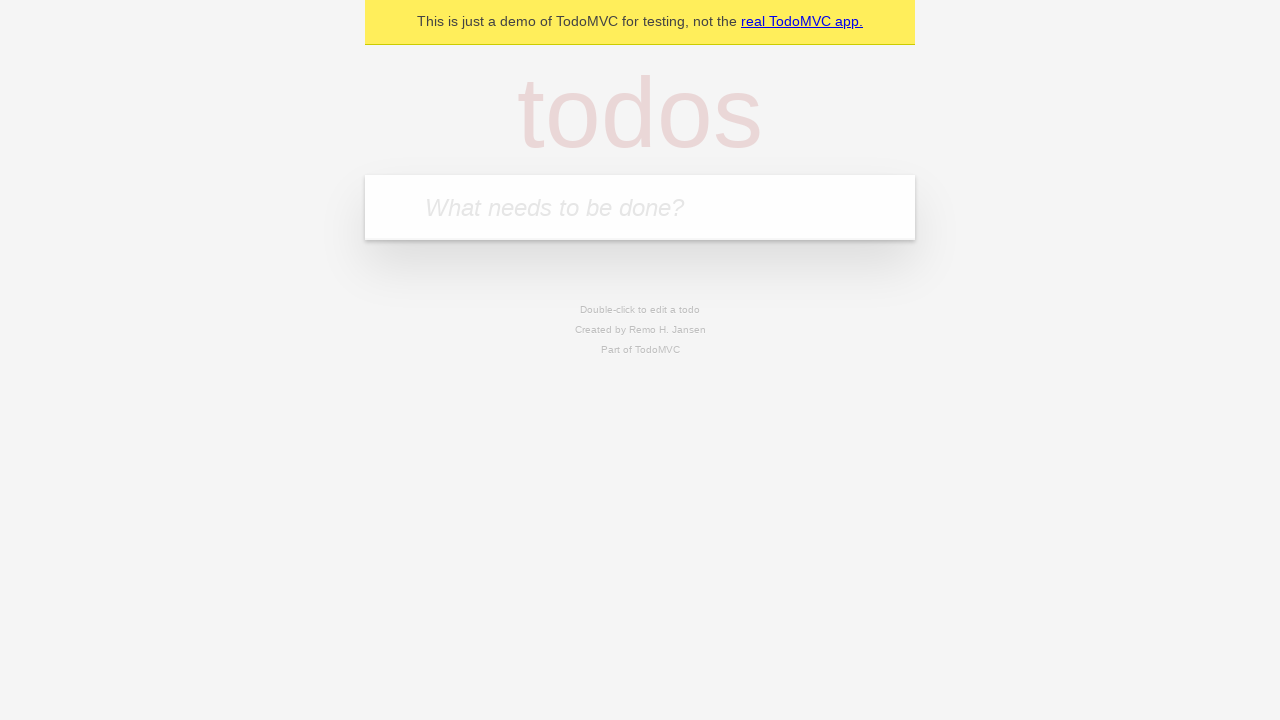

Filled new todo field with 'buy some cheese' on .new-todo
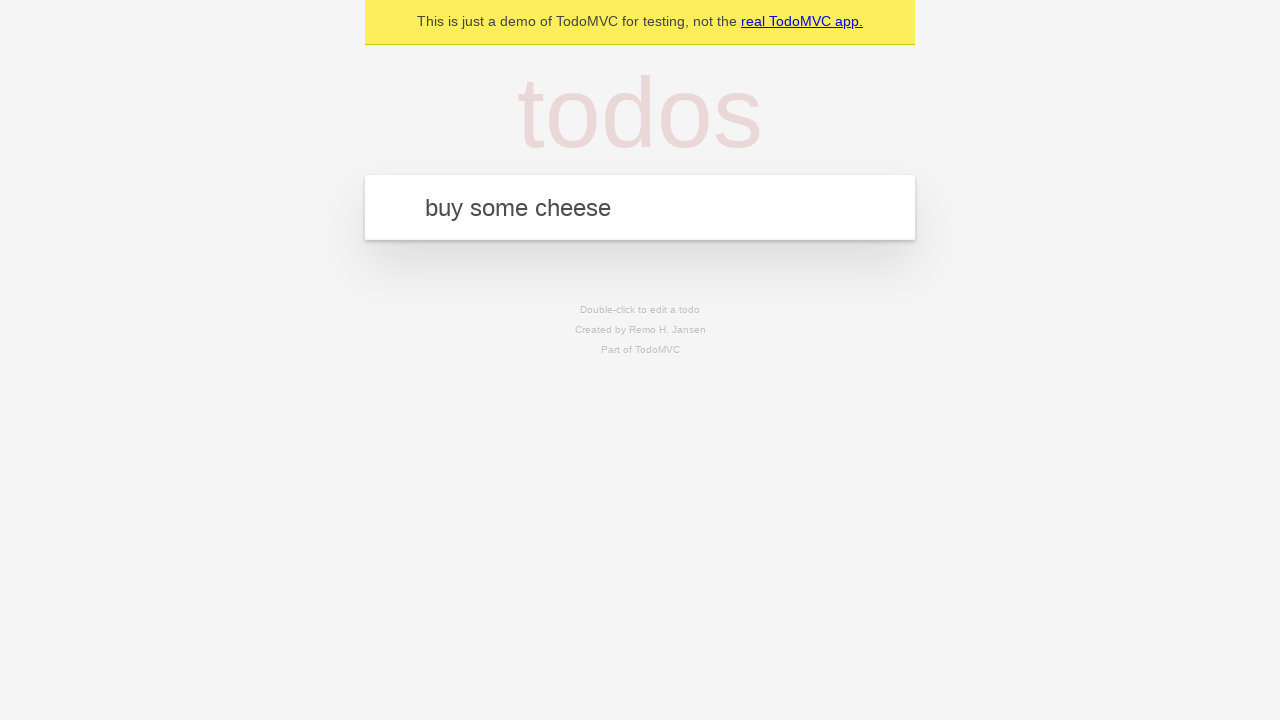

Pressed Enter to add first todo item on .new-todo
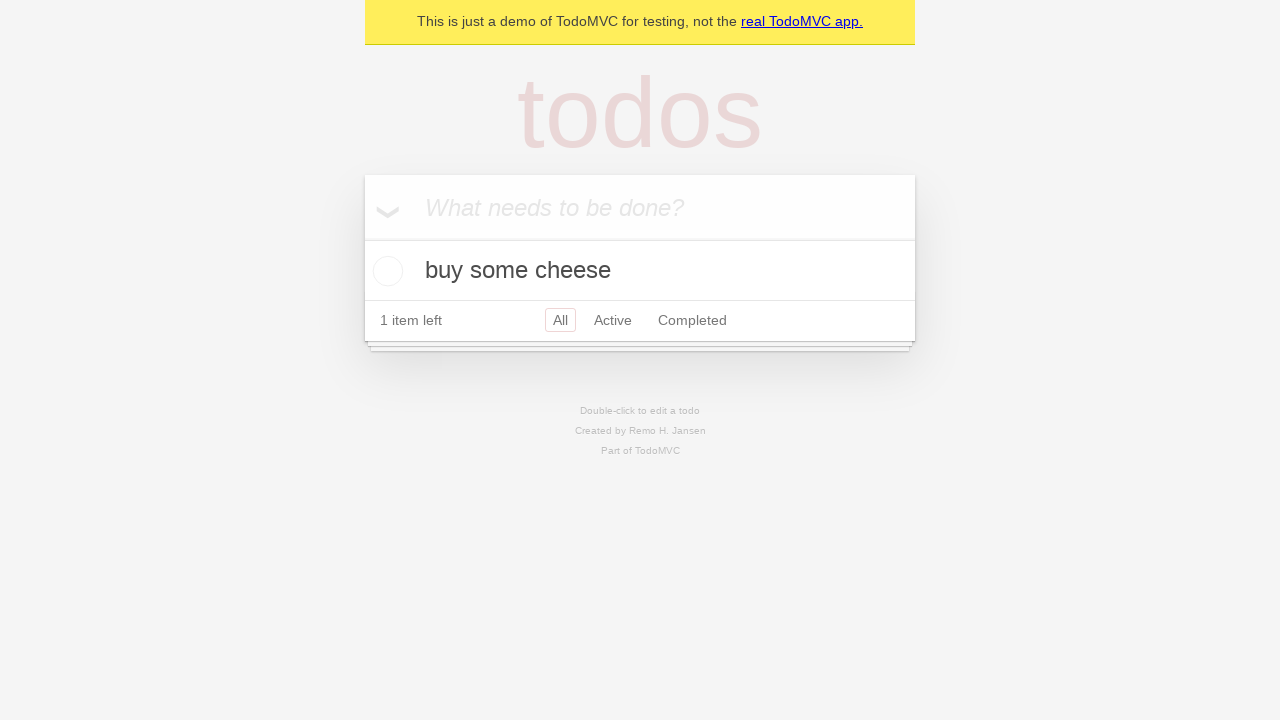

Filled new todo field with 'feed the cat' on .new-todo
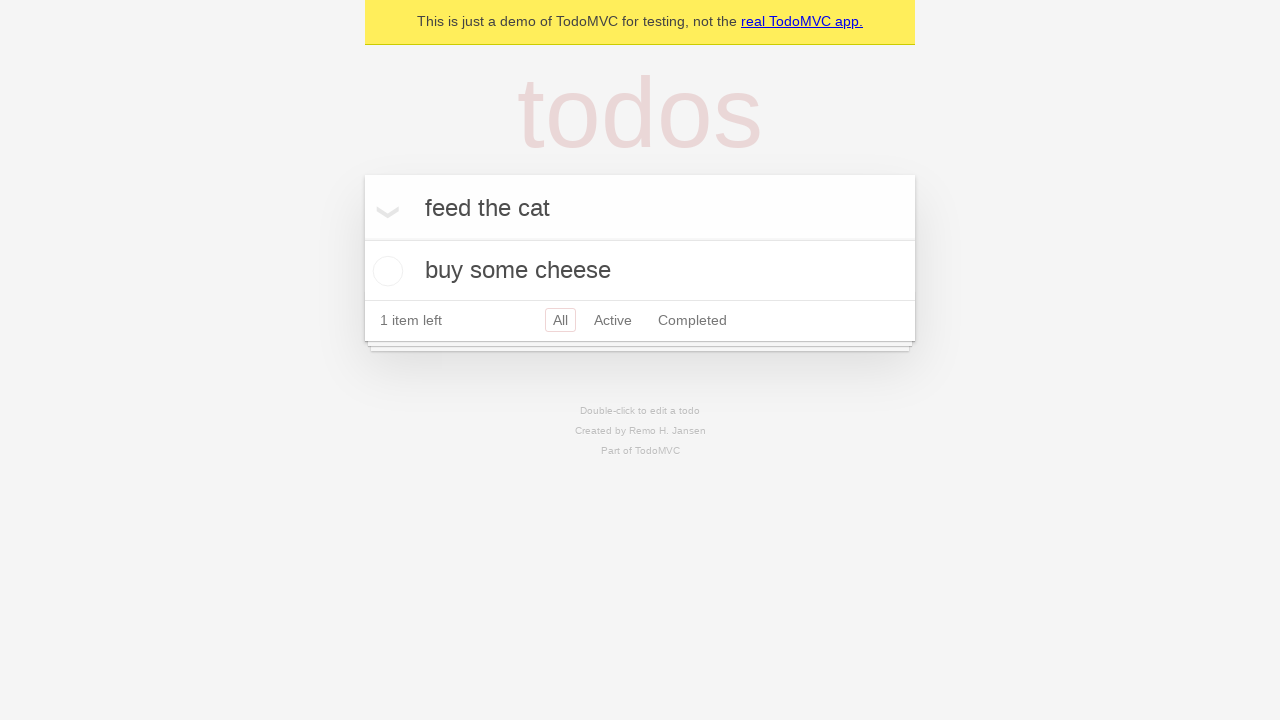

Pressed Enter to add second todo item on .new-todo
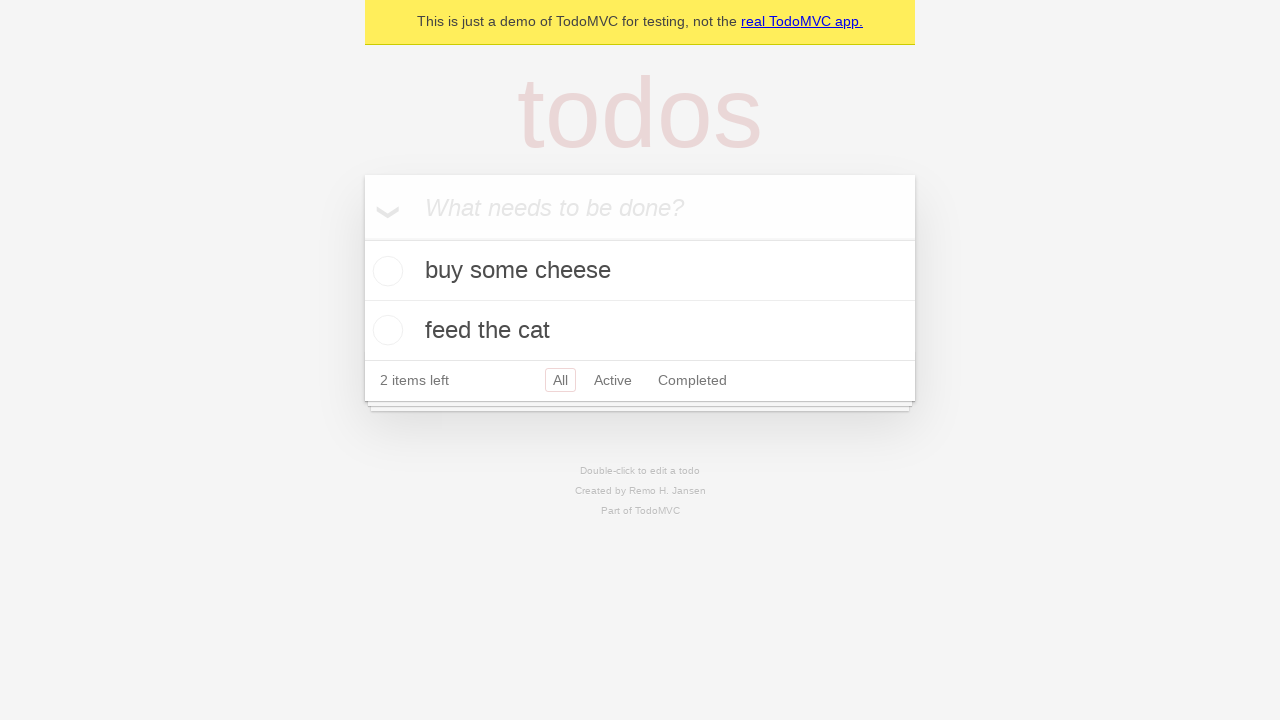

Filled new todo field with 'book a doctors appointment' on .new-todo
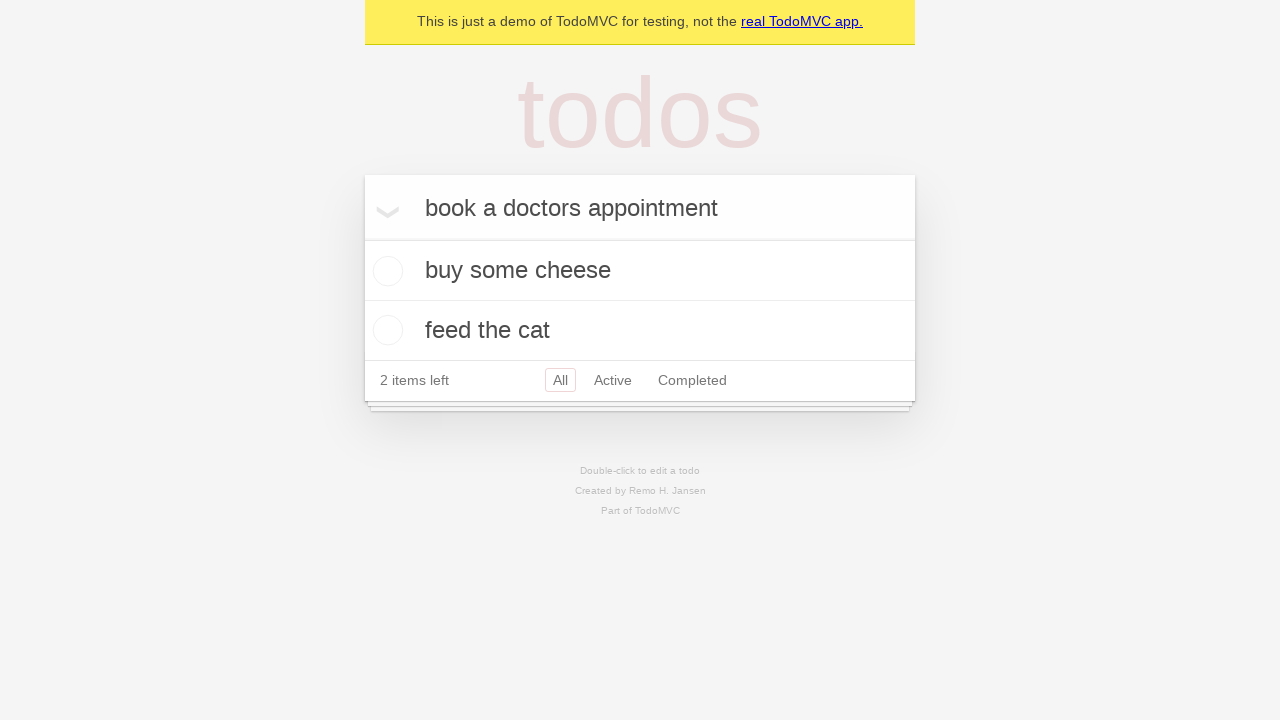

Pressed Enter to add third todo item on .new-todo
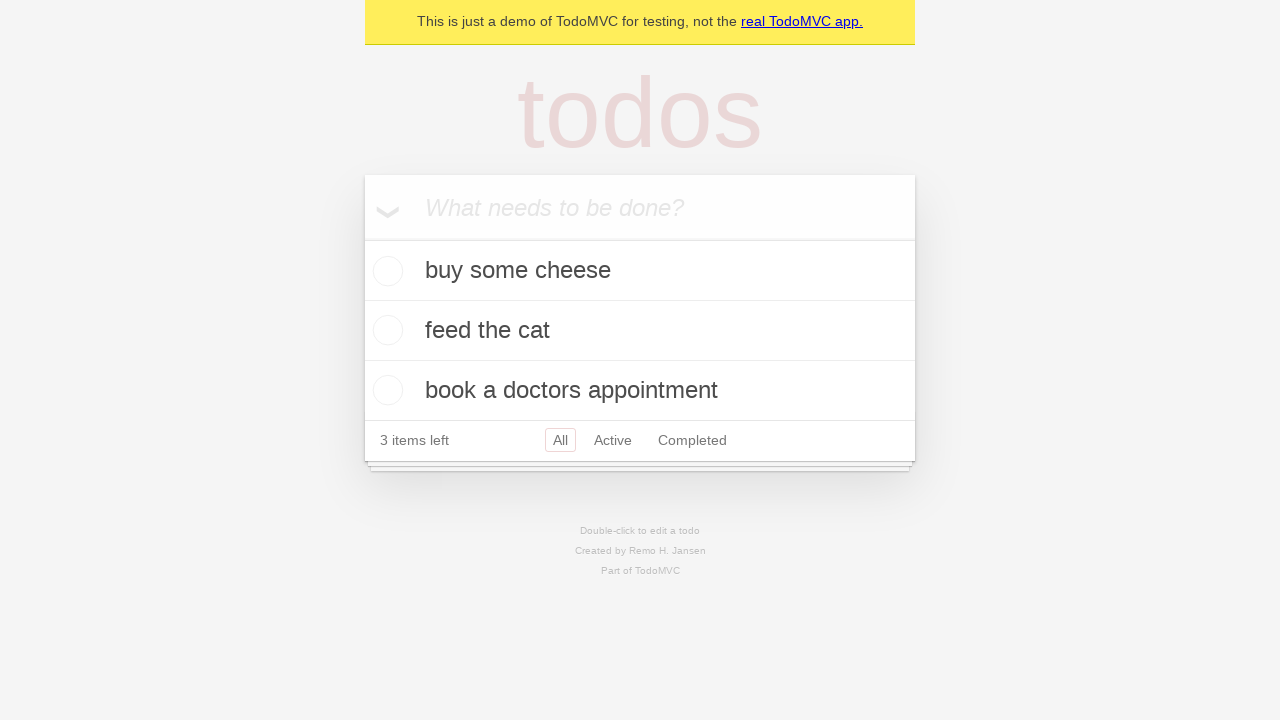

Checked first todo item as completed at (385, 271) on .todo-list li .toggle >> nth=0
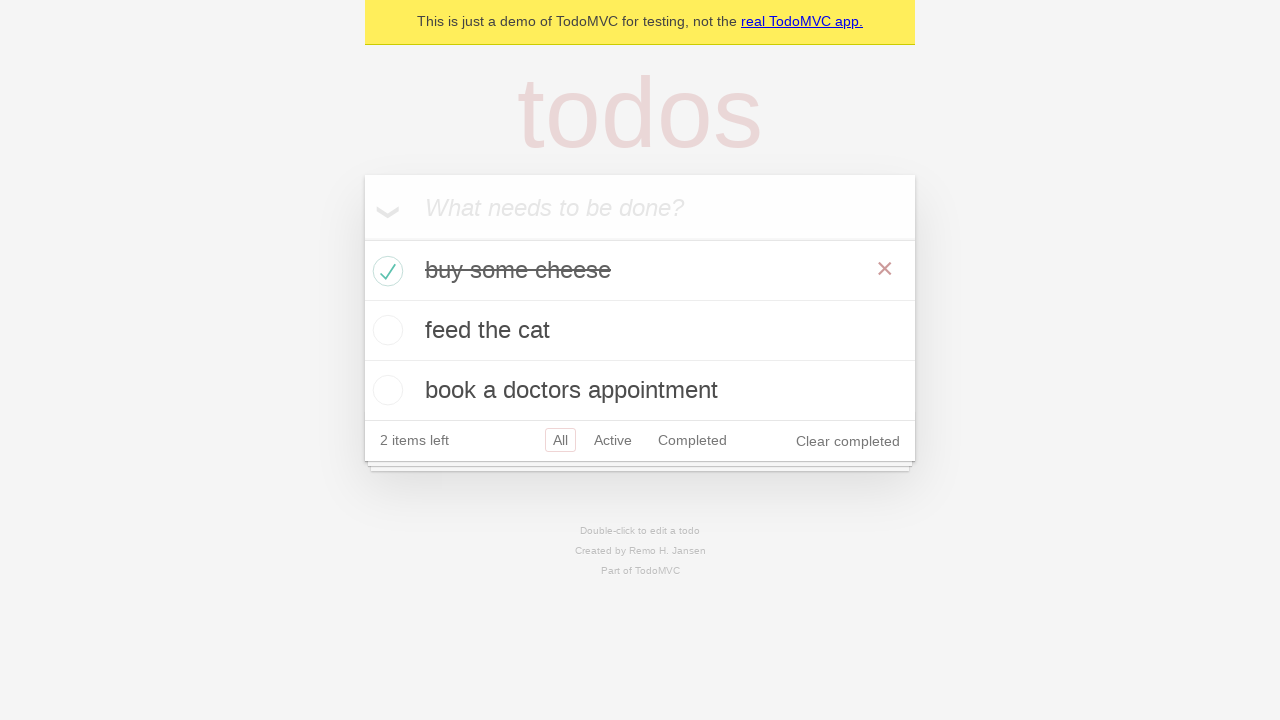

Clicked clear completed button to remove completed item at (848, 441) on .clear-completed
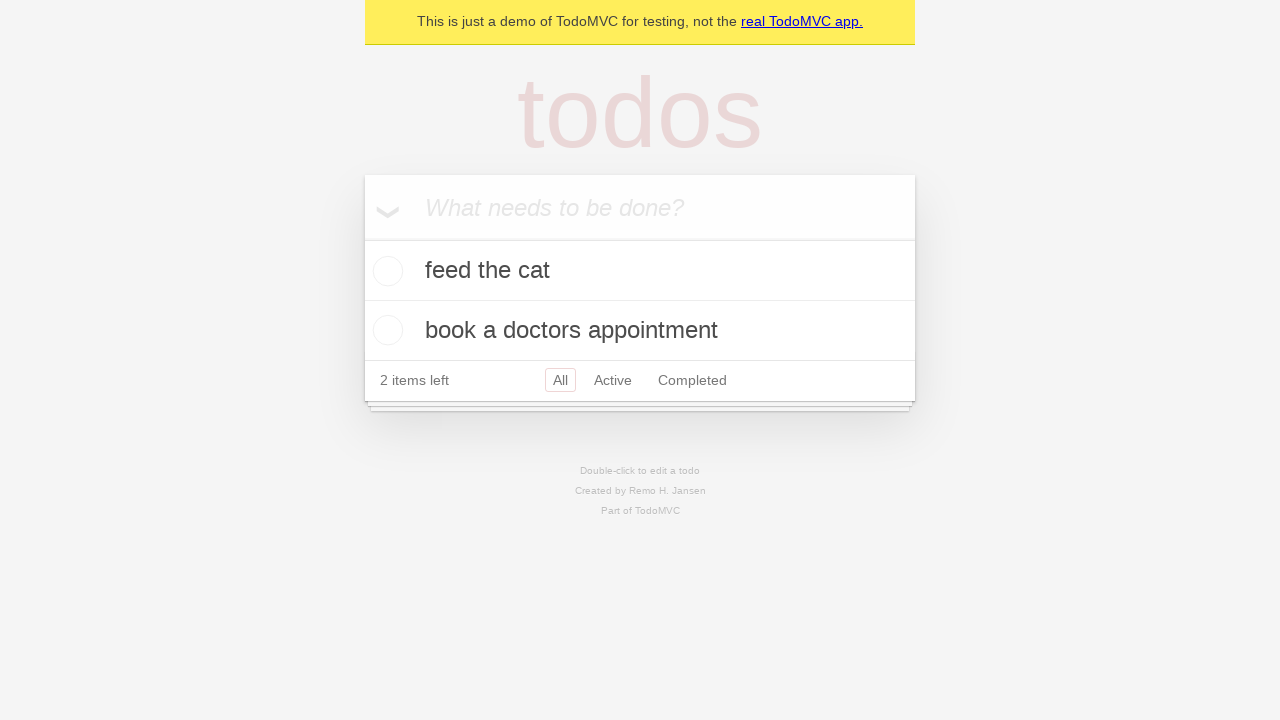

Verified that clear completed button is hidden when no completed items exist
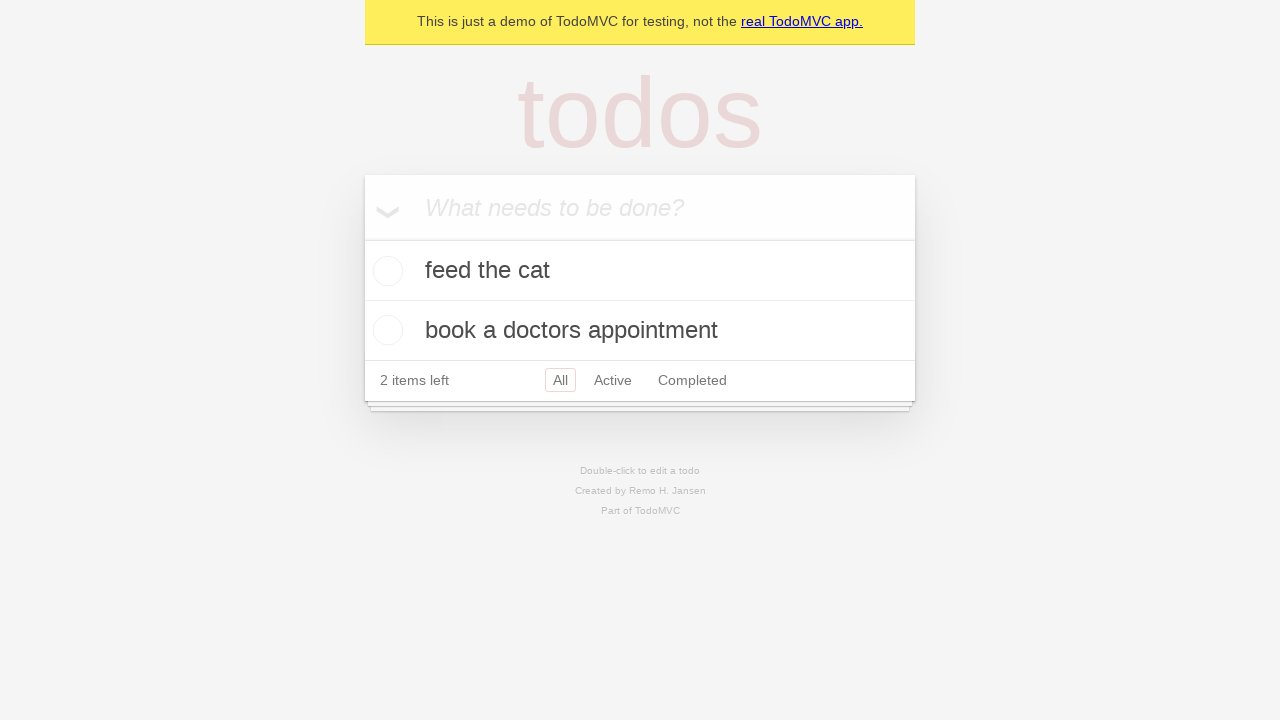

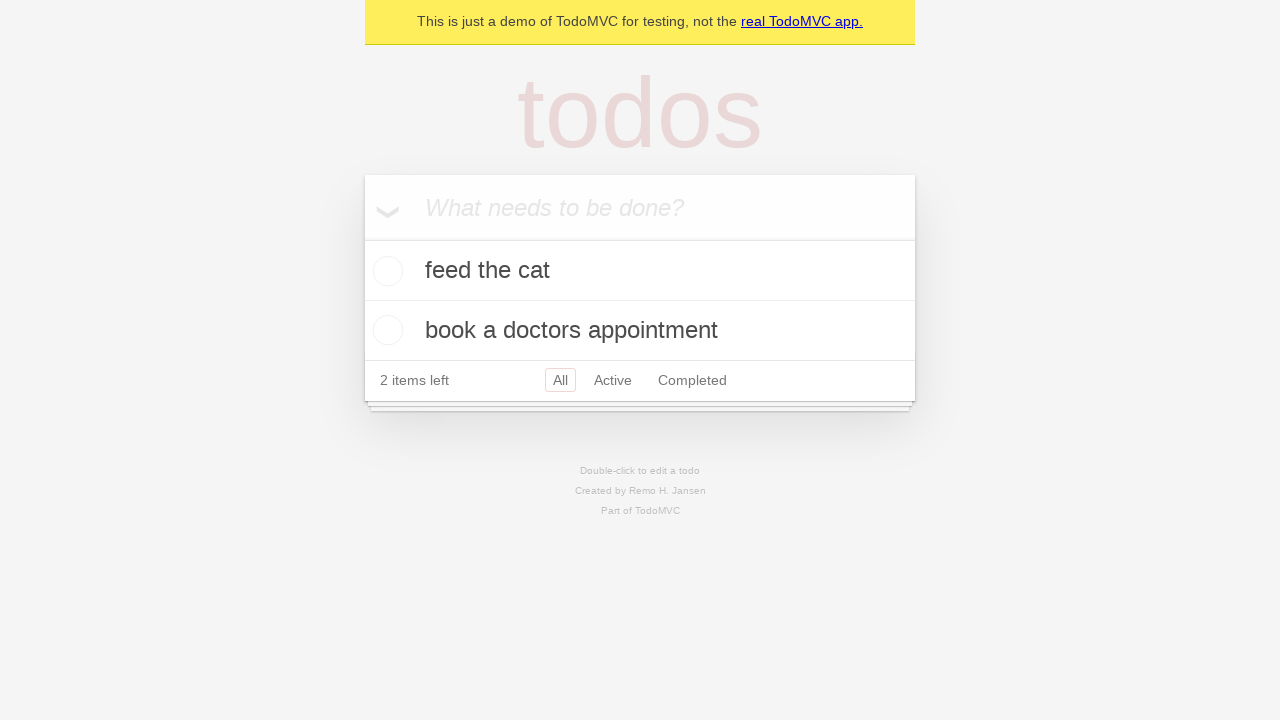